Tests dropdown/select functionality by selecting options using different methods: visible text, index, and value attribute

Starting URL: https://v1.training-support.net/selenium/selects

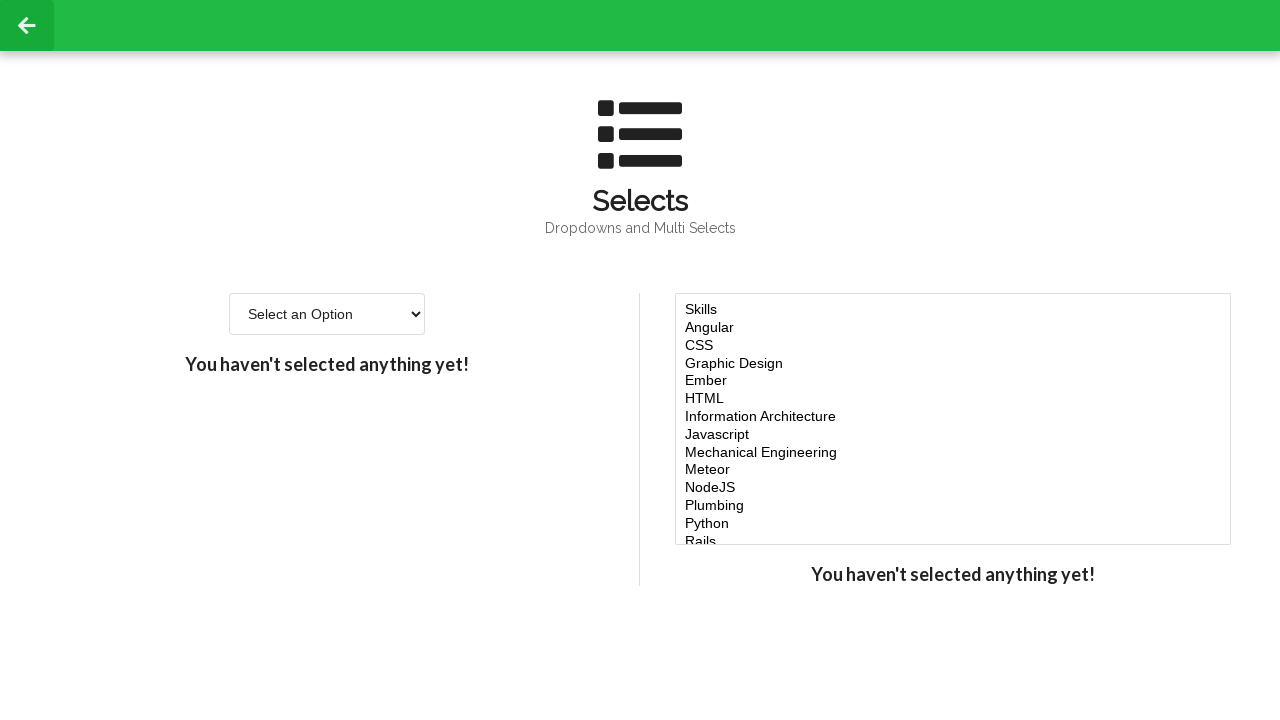

Selected 'Option 2' from dropdown using visible text on #single-select
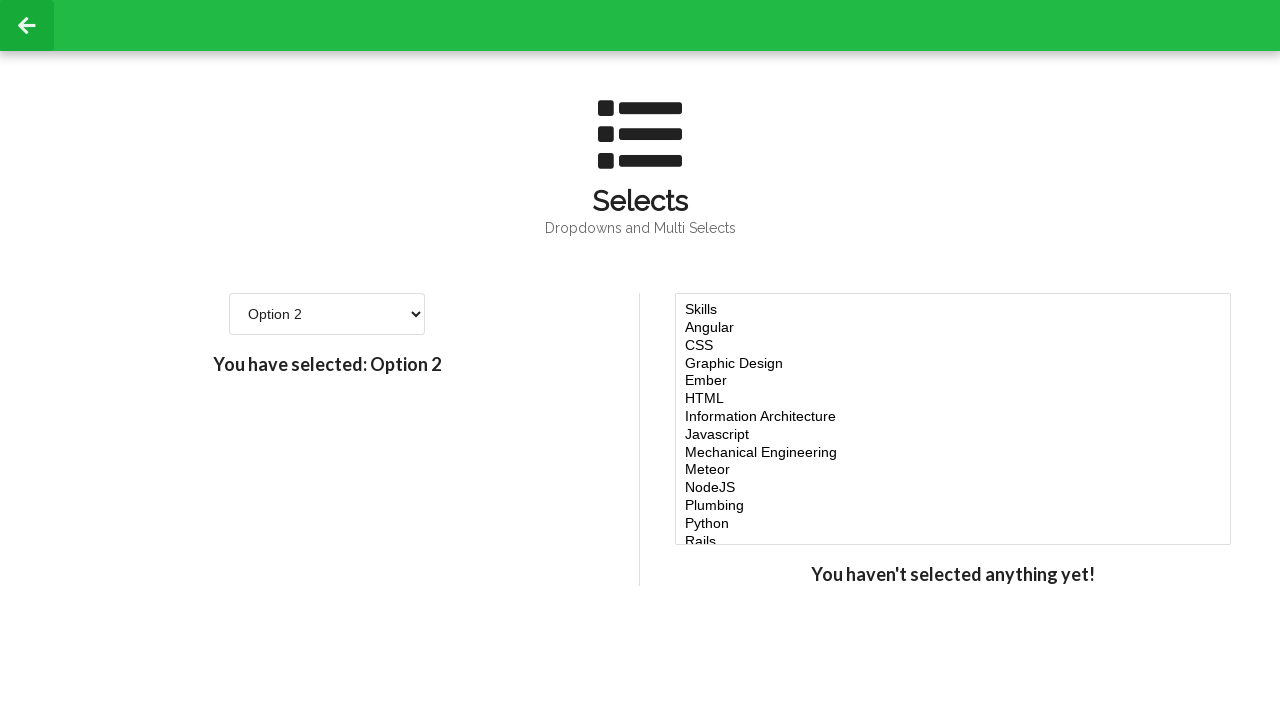

Selected option at index 3 (4th option) from dropdown on #single-select
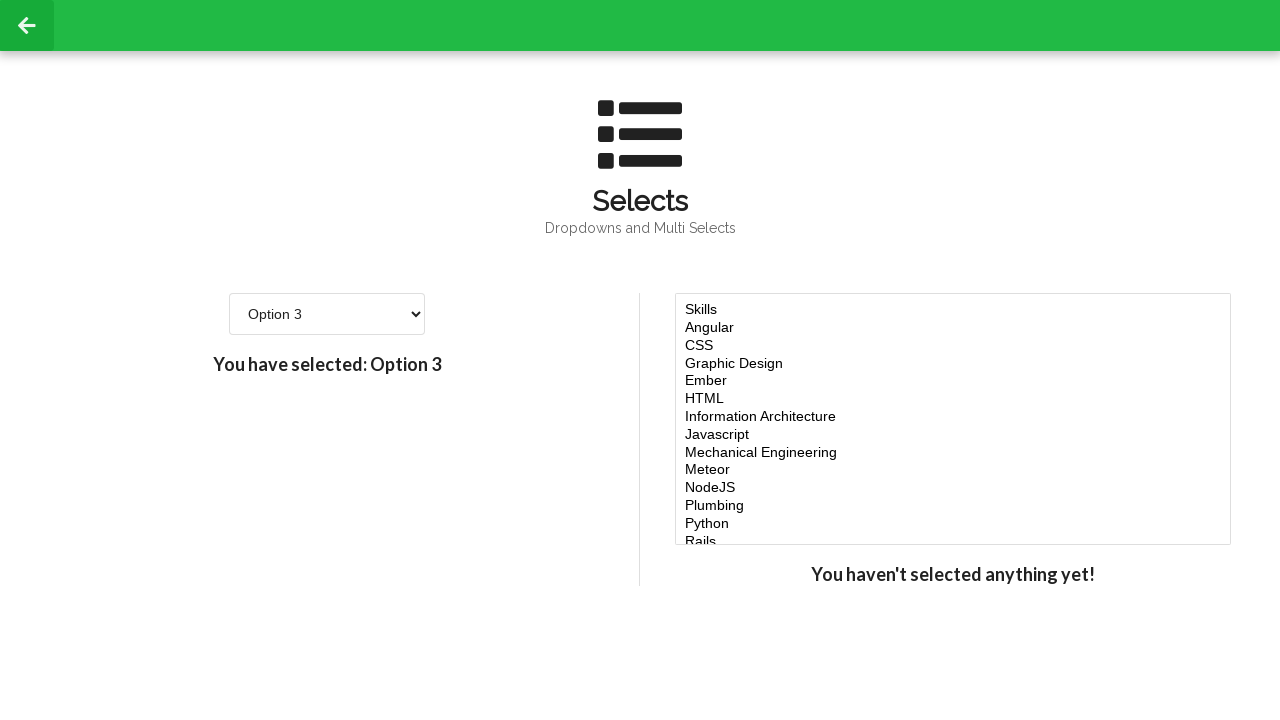

Selected option with value '4' from dropdown on #single-select
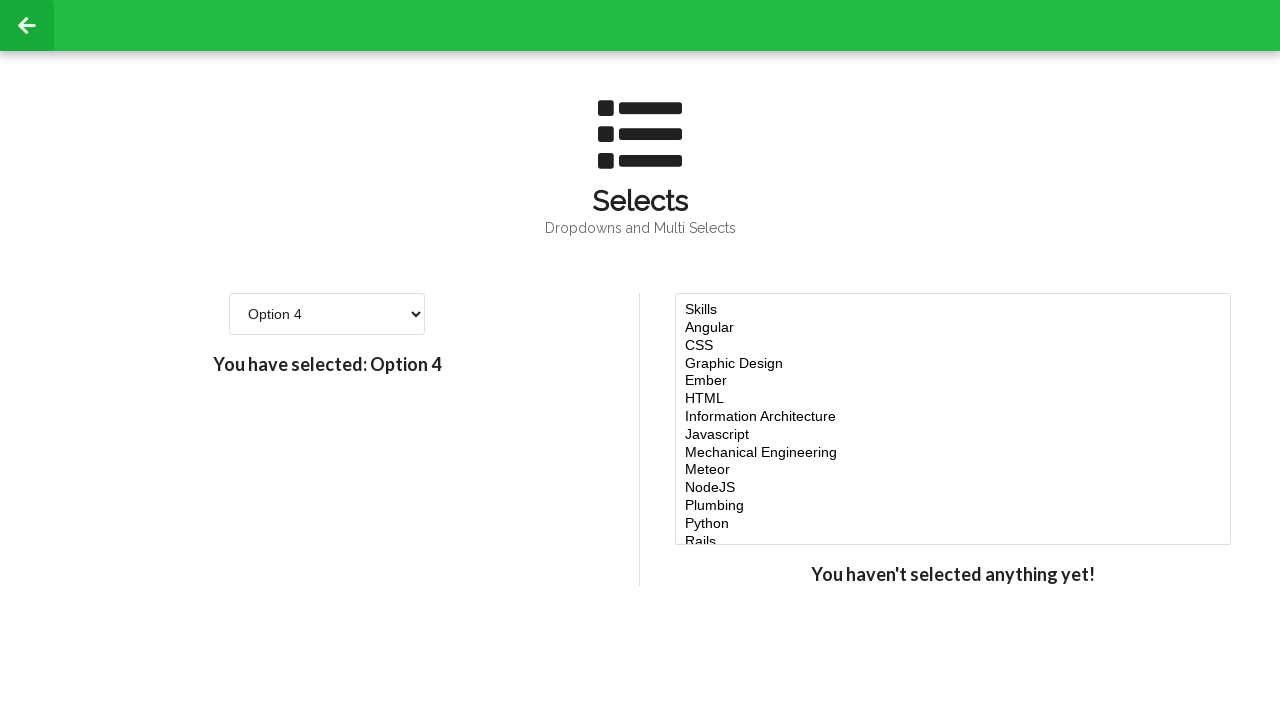

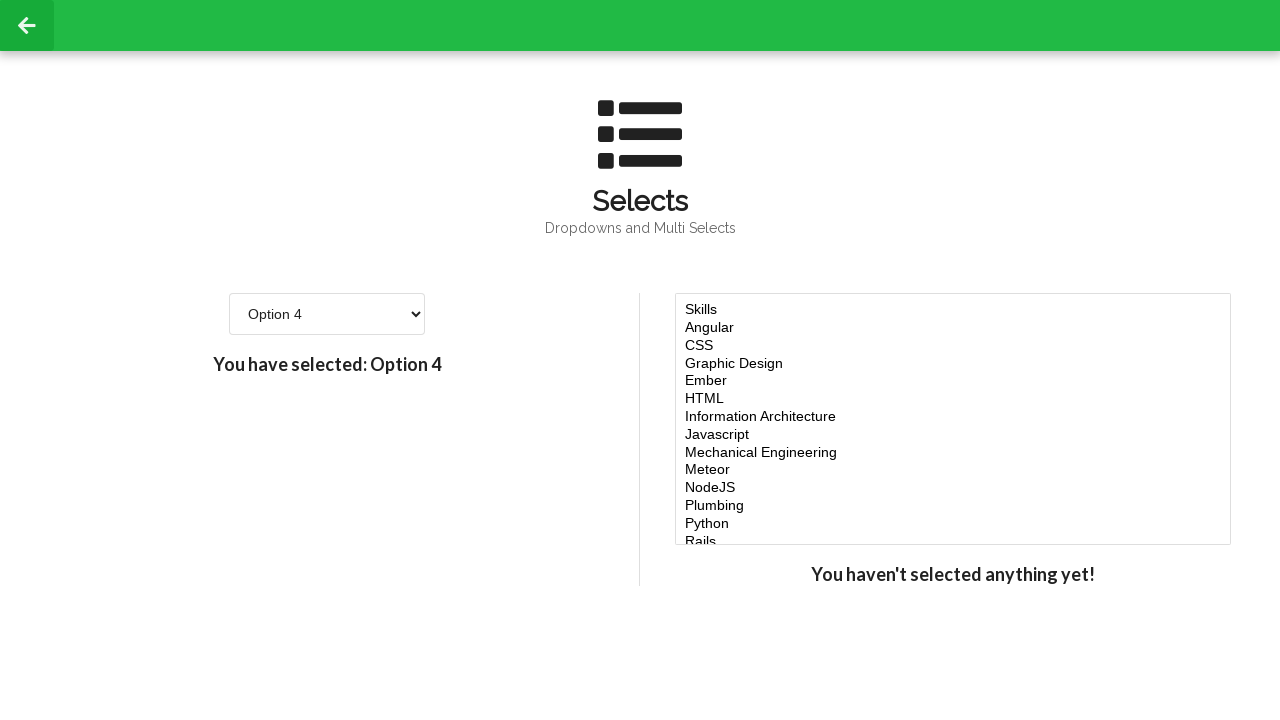